Tests clicking the "Home" link on the links page and verifies it opens the DemoQA homepage in a new tab

Starting URL: https://demoqa.com/links

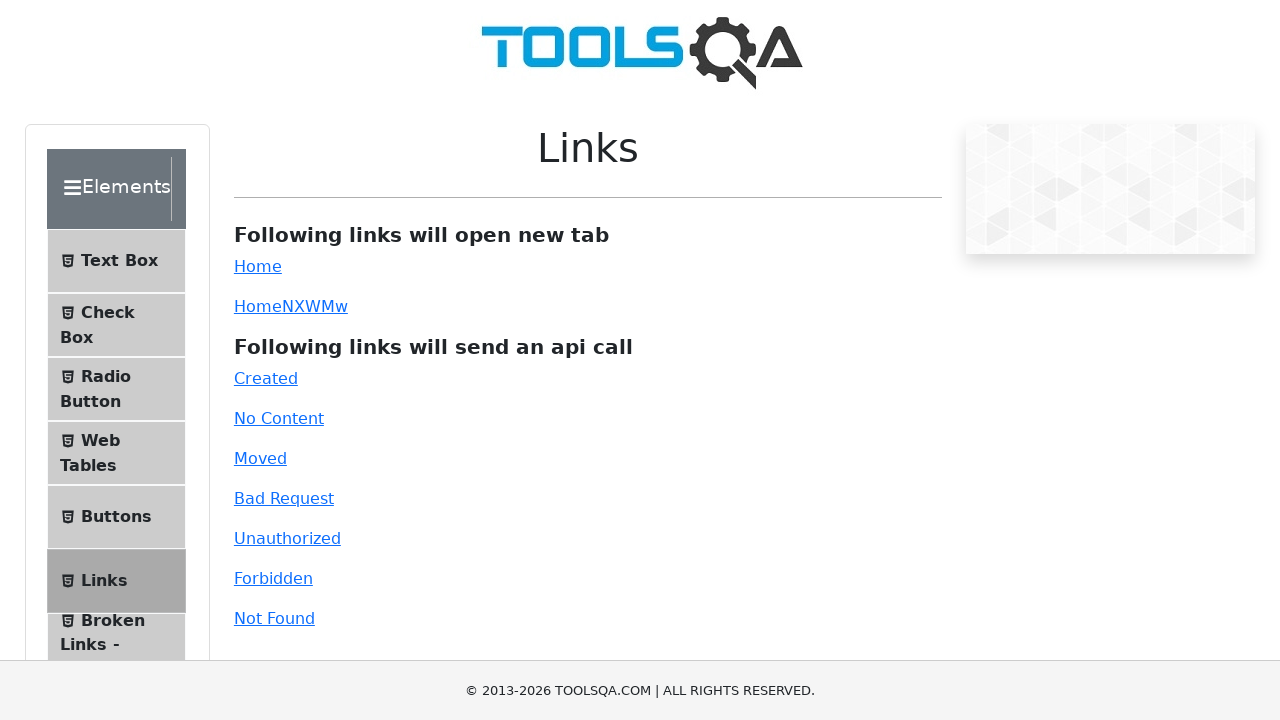

Clicked the 'Home' link and new tab opened at (258, 266) on #simpleLink
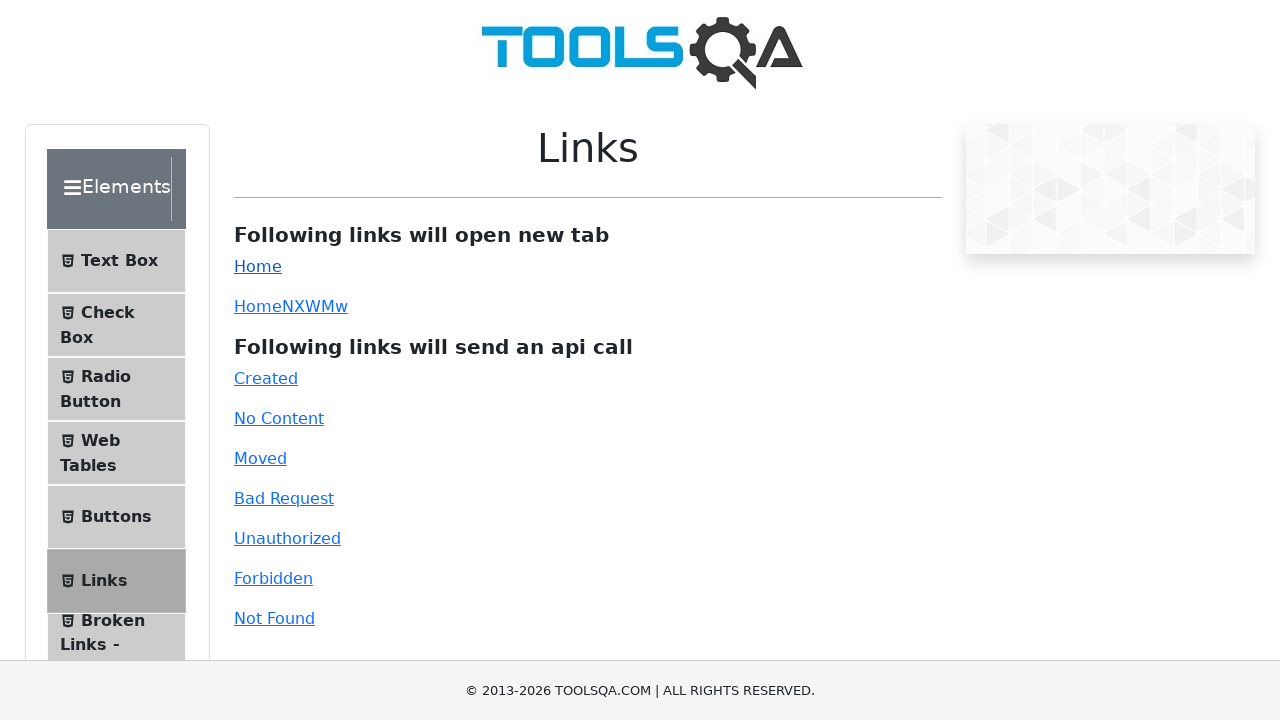

Retrieved new tab object
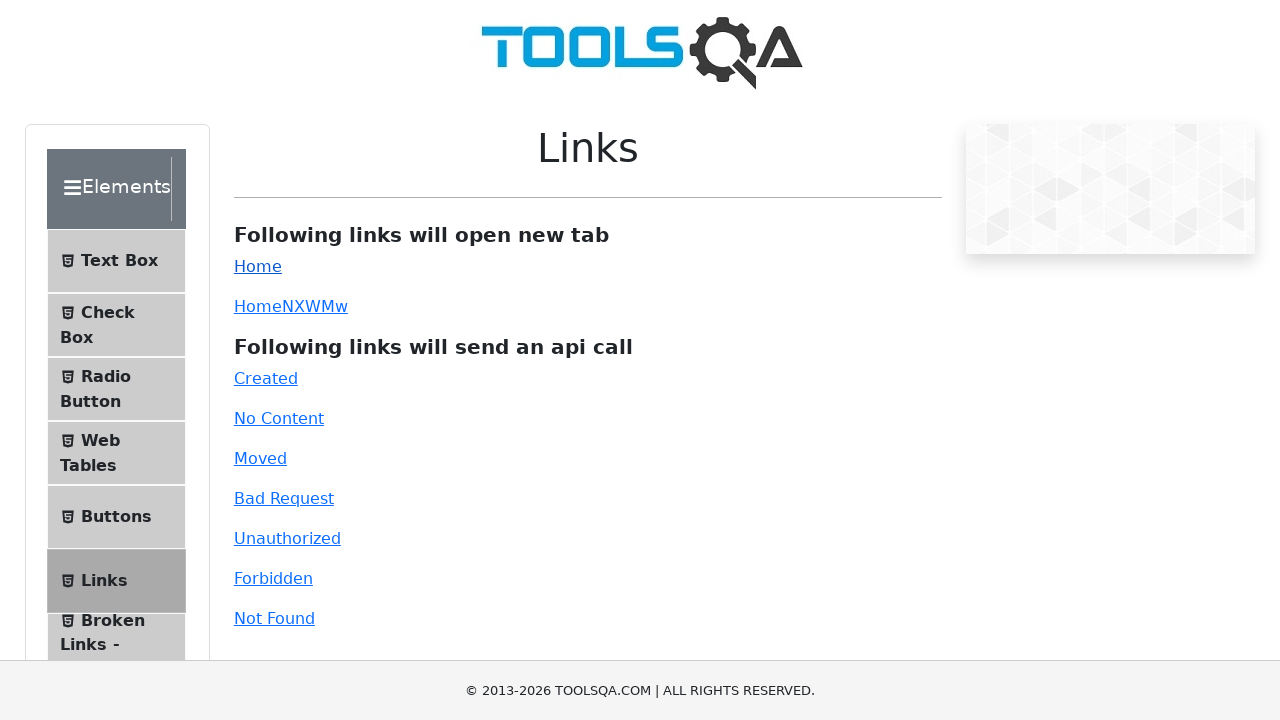

New tab finished loading
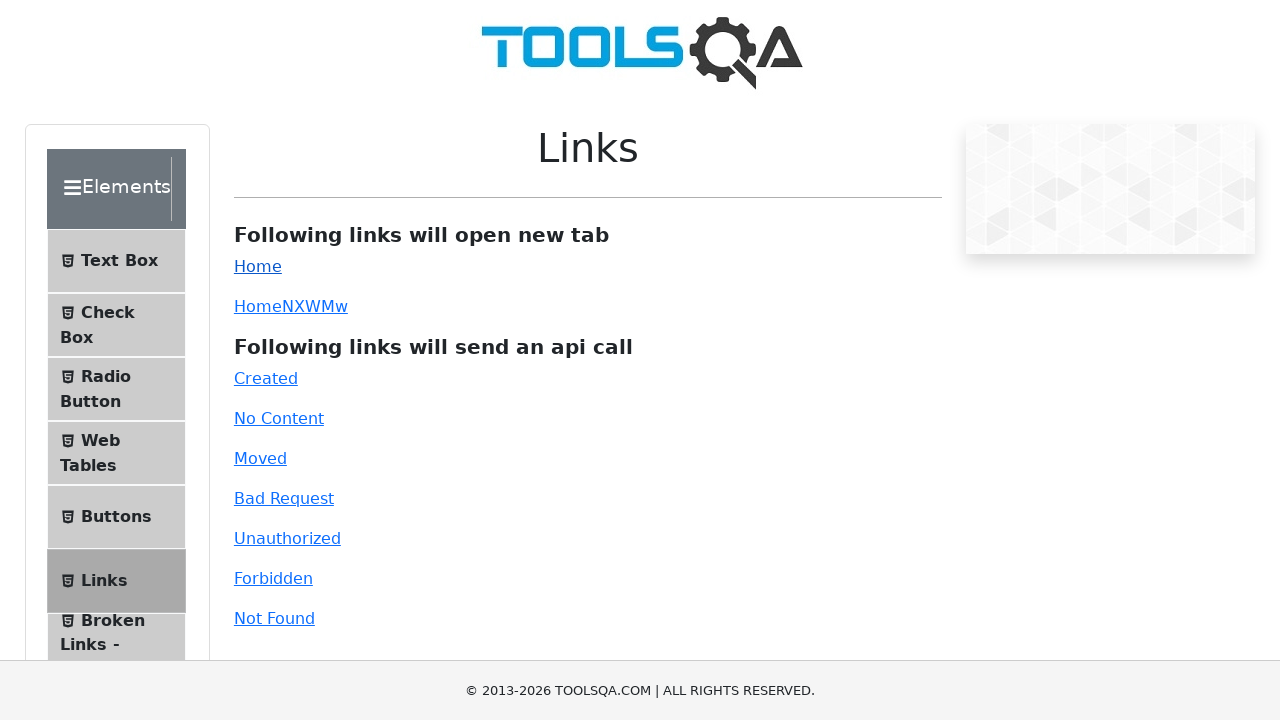

Verified new tab URL is https://demoqa.com/
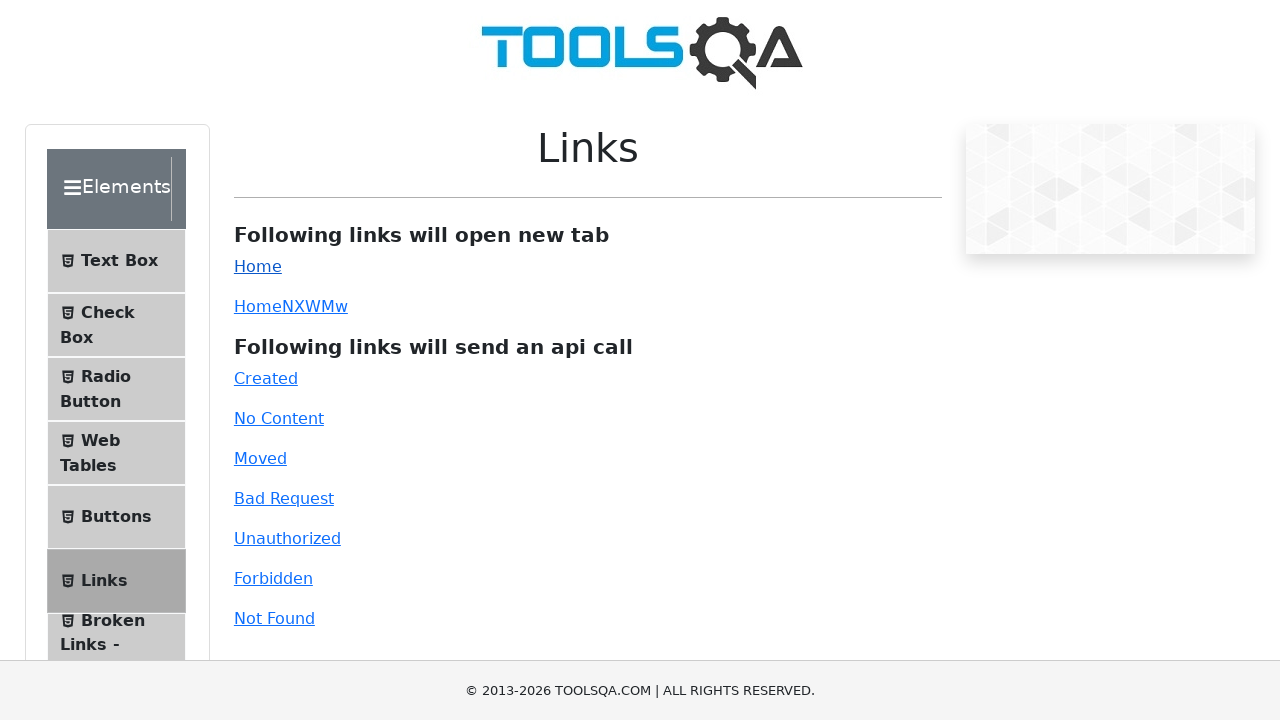

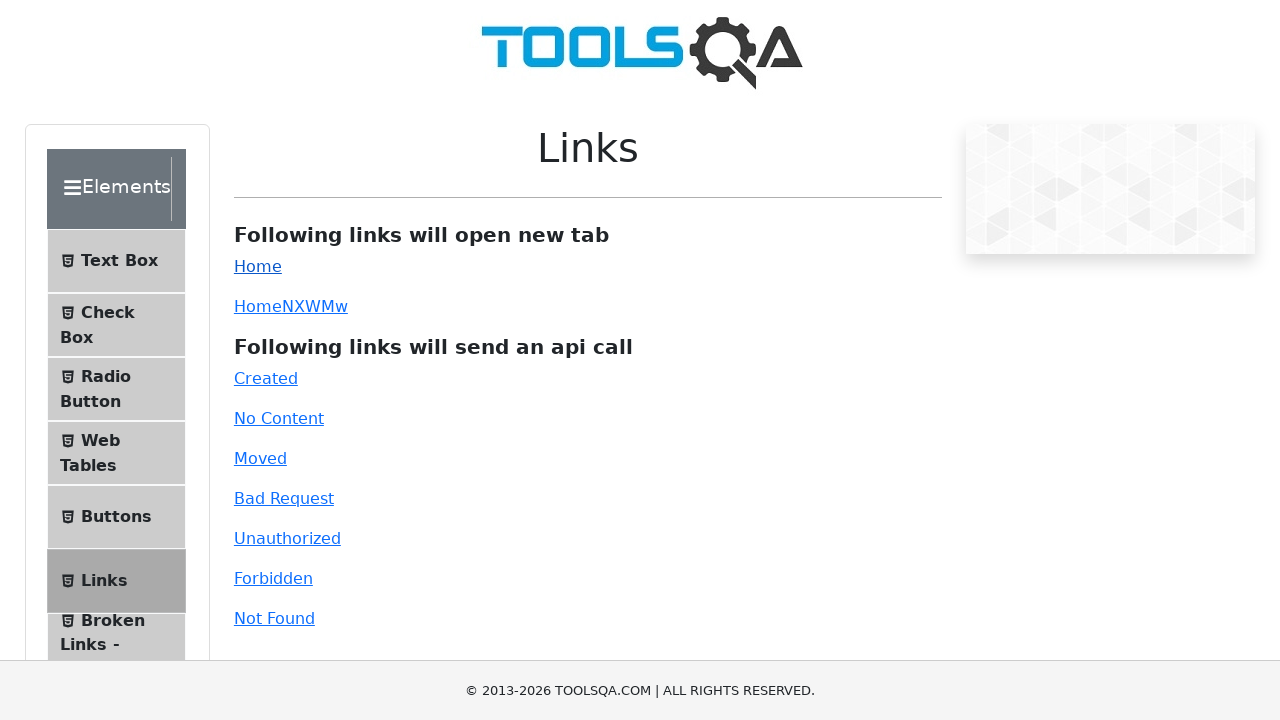